Tests drag and drop functionality by navigating to a drag and drop demo page and dragging an element by a specified offset

Starting URL: https://only-testing-blog.blogspot.com/

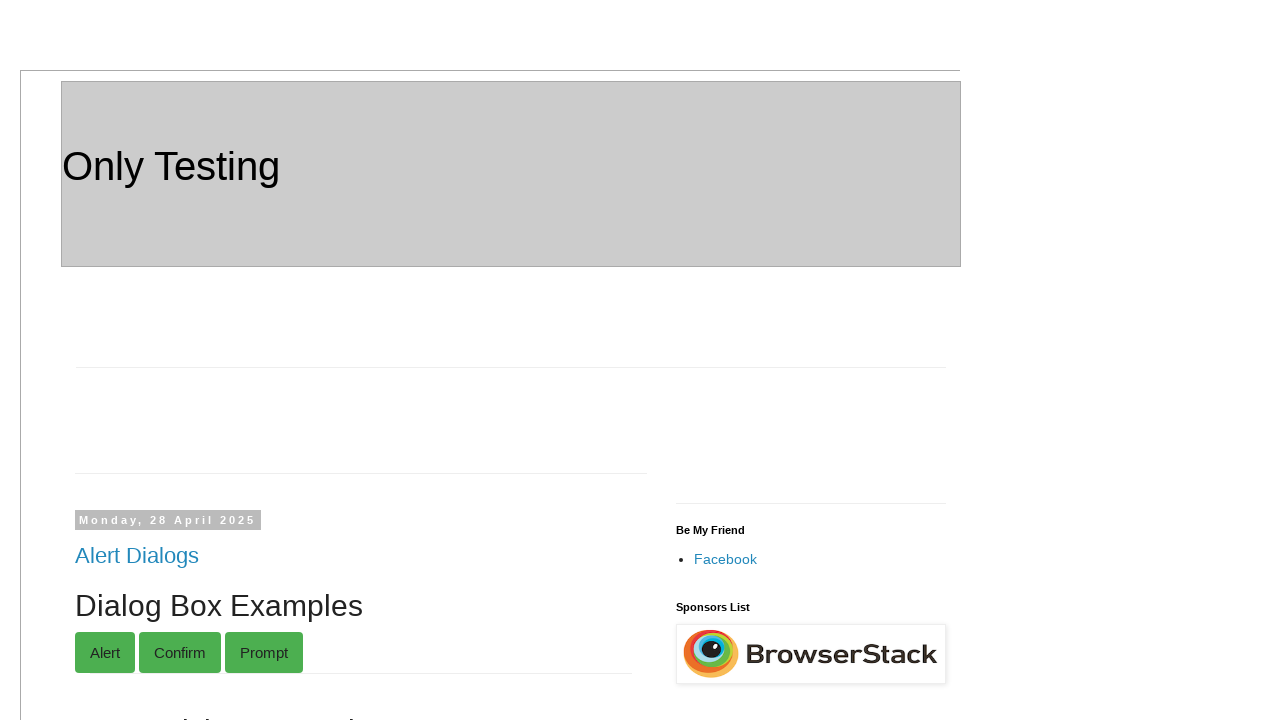

Set viewport size to 1920x1080
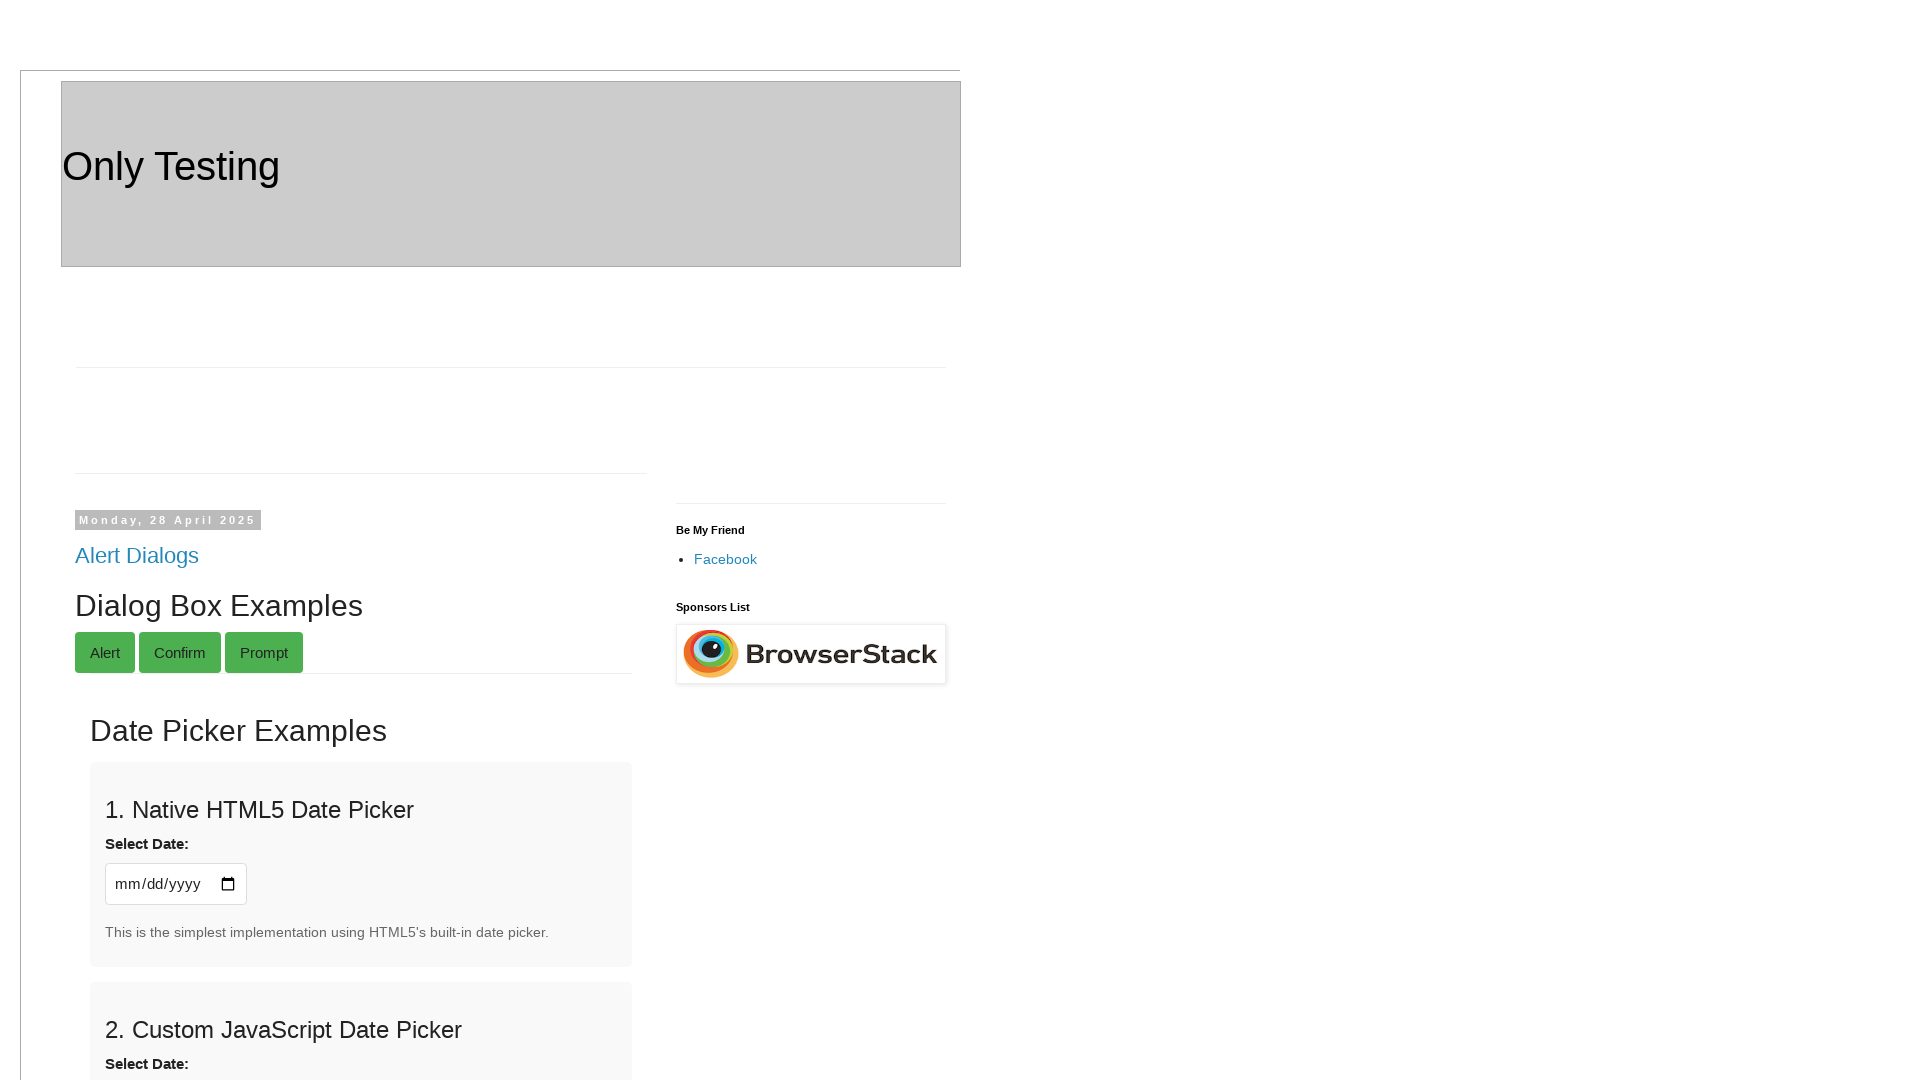

Clicked on 'Drag and Drop' link to navigate to demo page at (146, 541) on text=Drag and Drop
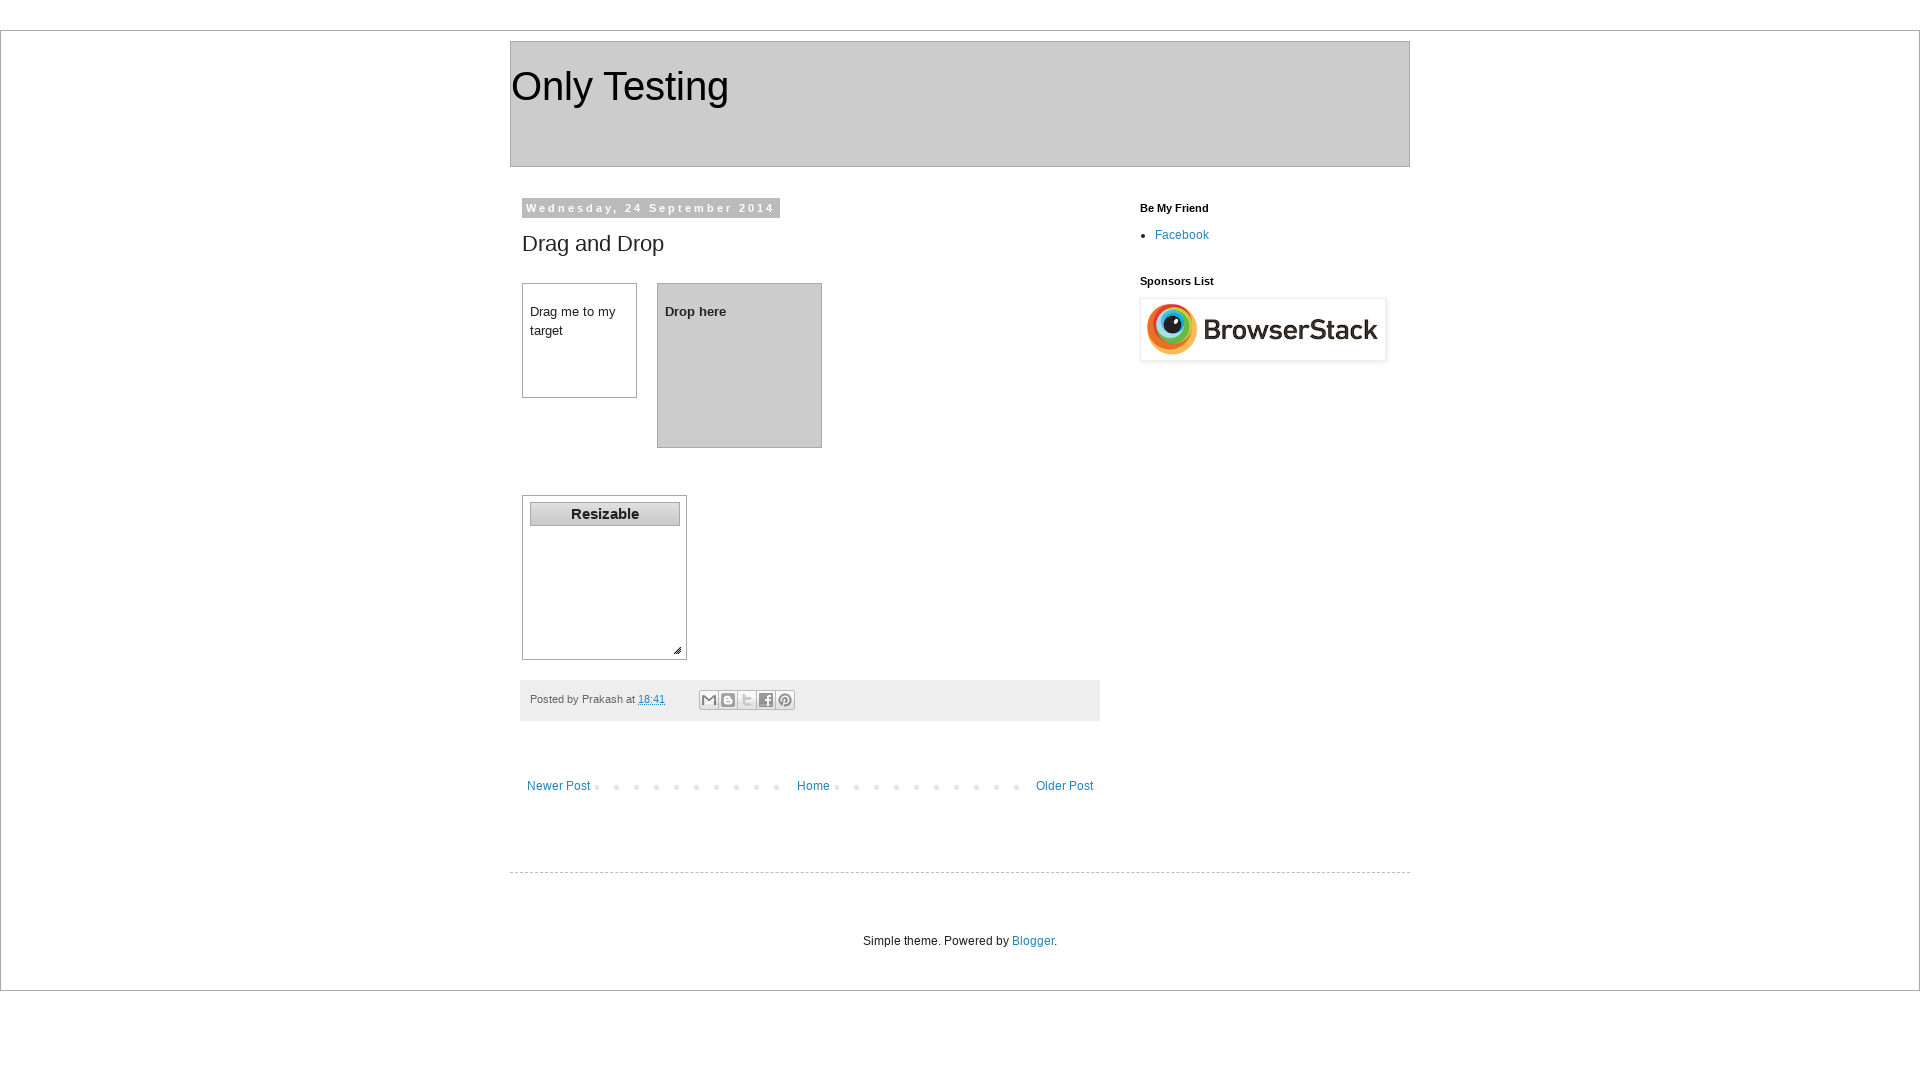

Waited for drag element (#dragdiv) to load
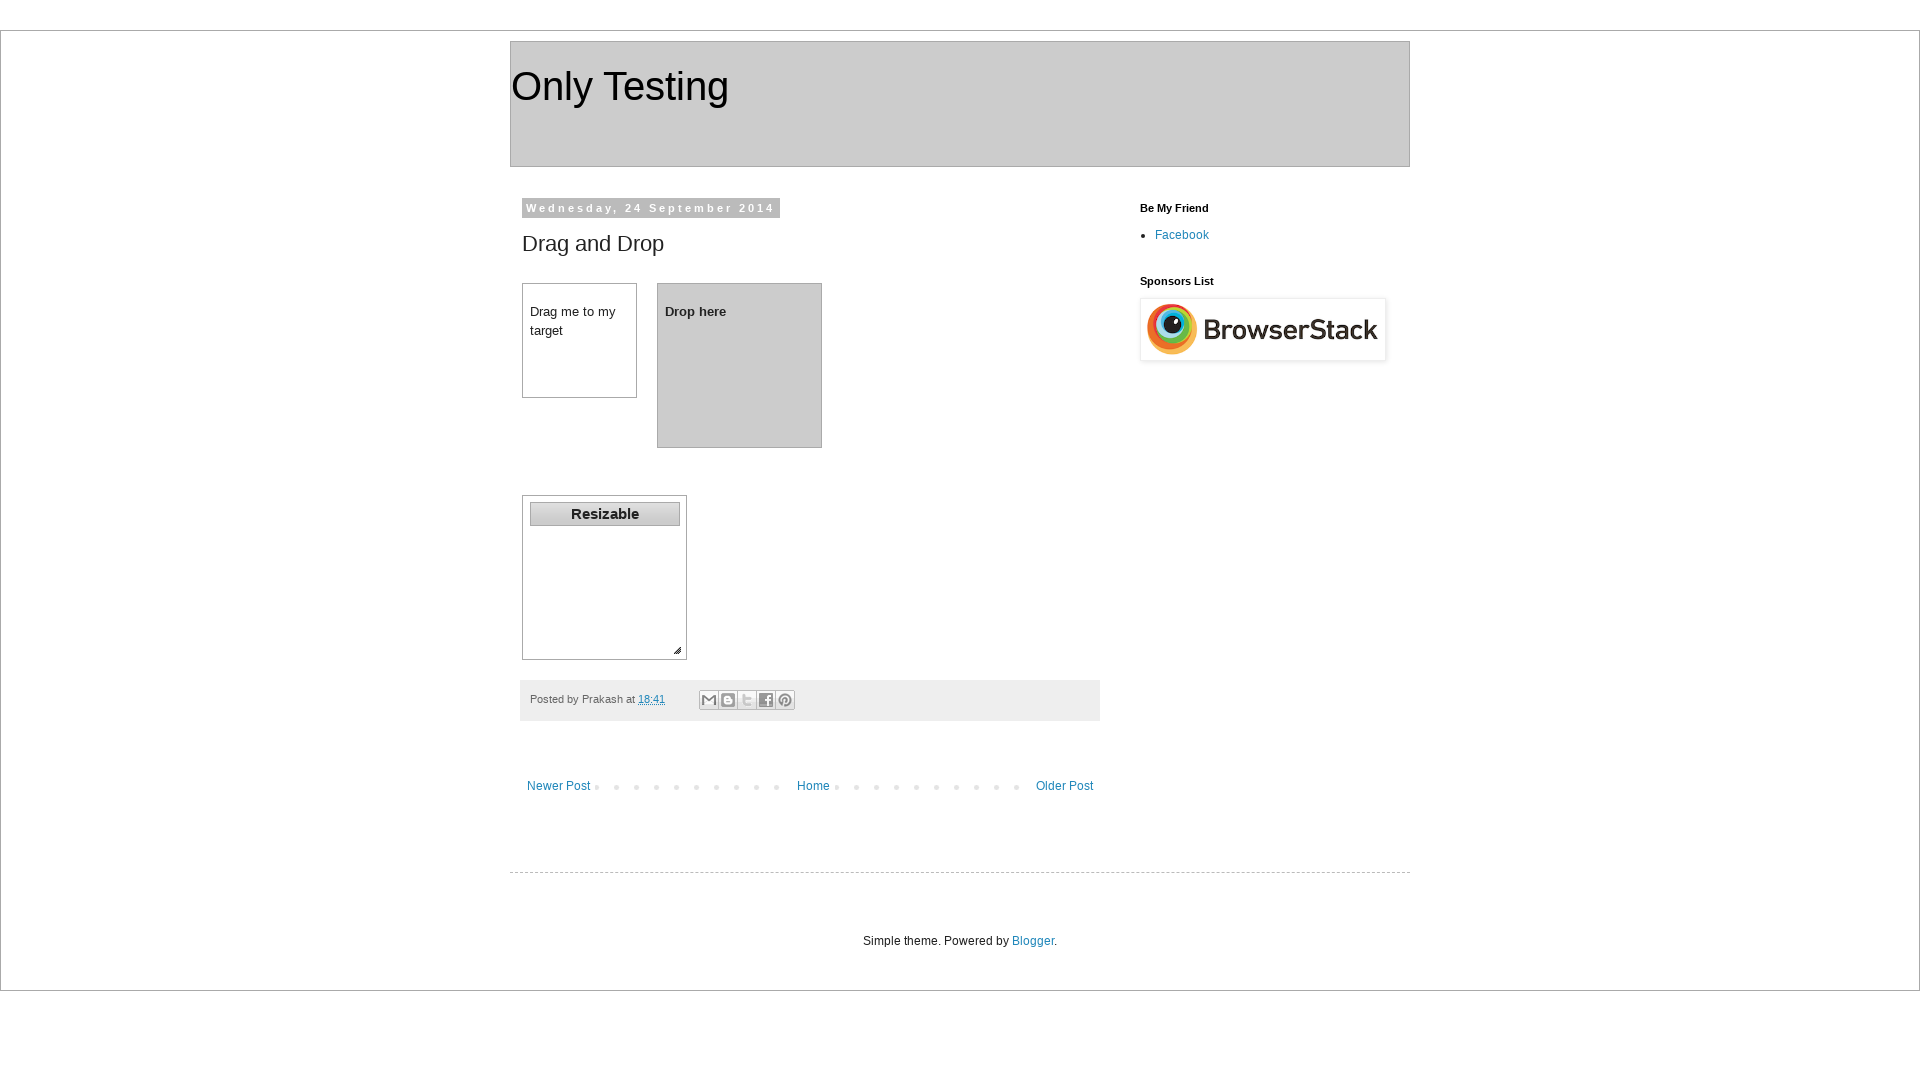

Waited for drop element (#dropdiv) to load
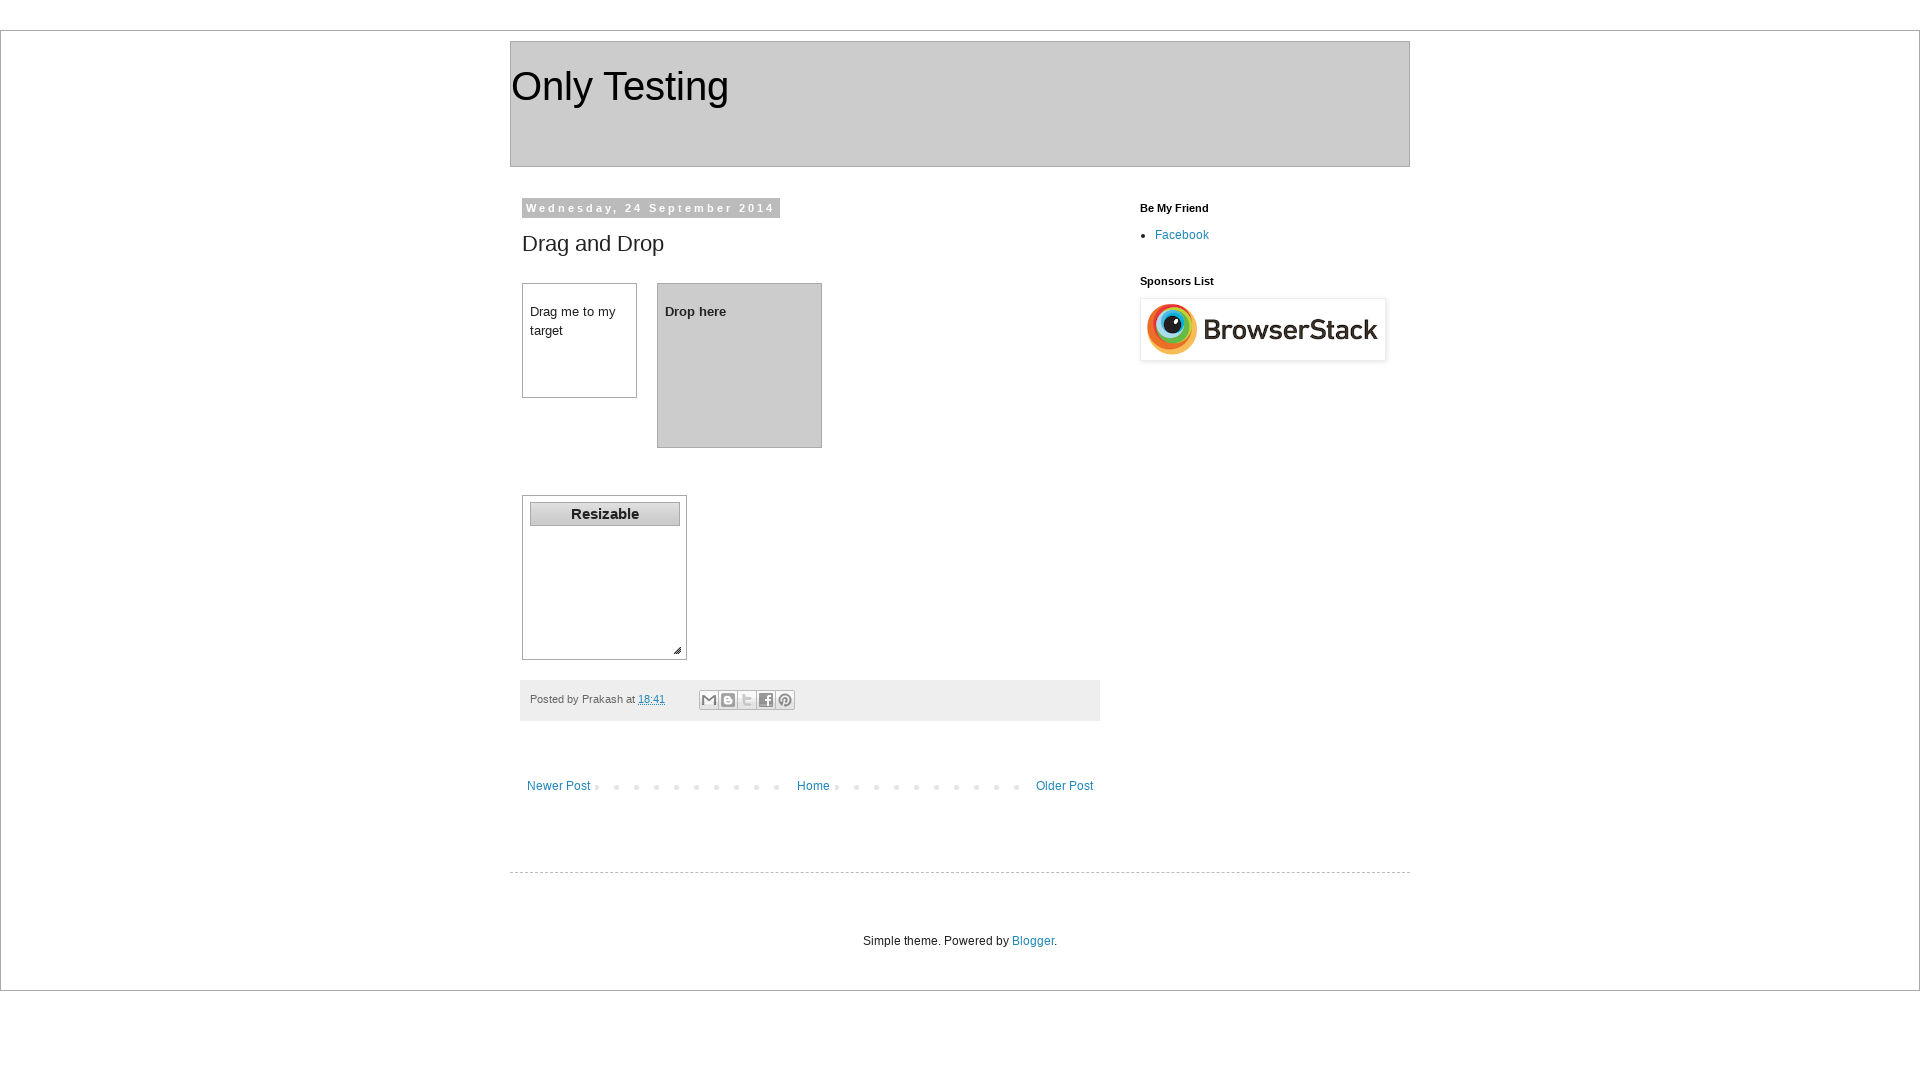

Located drag element (#dragdiv)
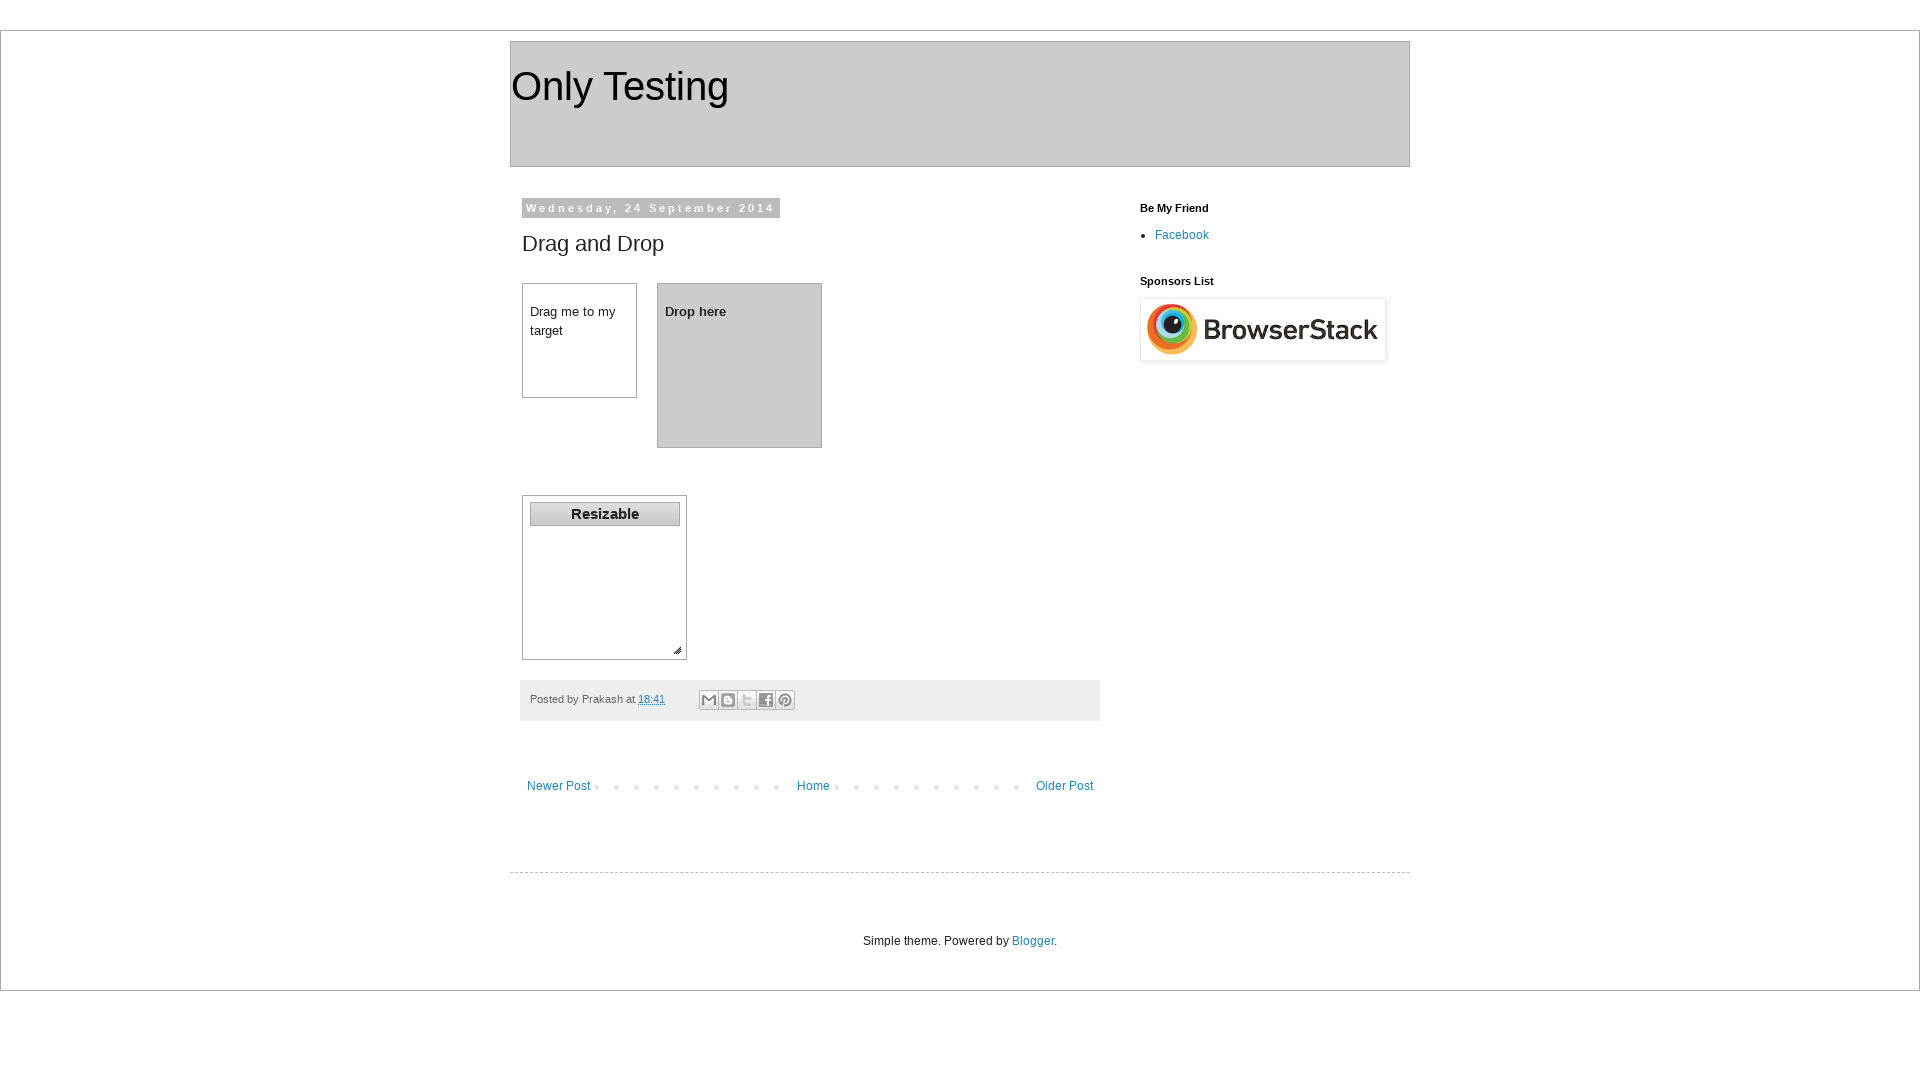

Dragged element by offset (100, 100) pixels at (623, 384)
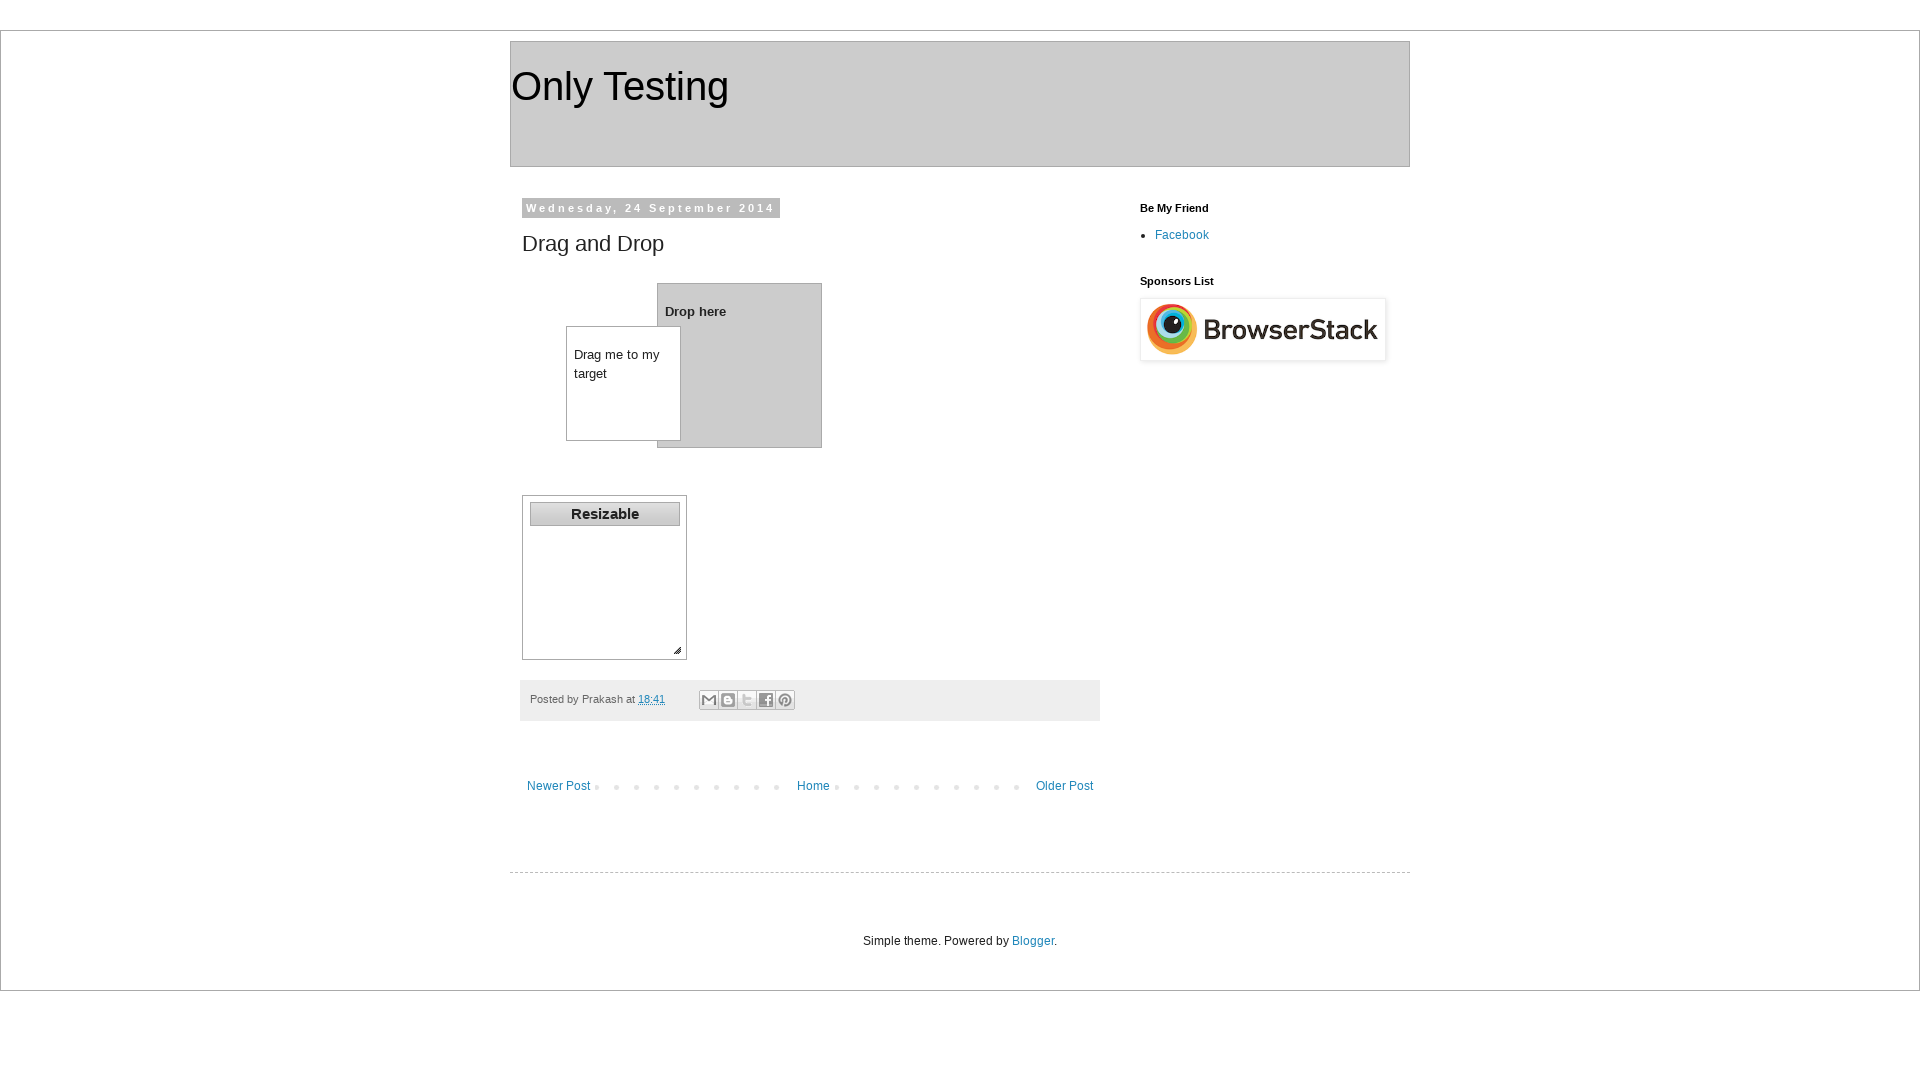

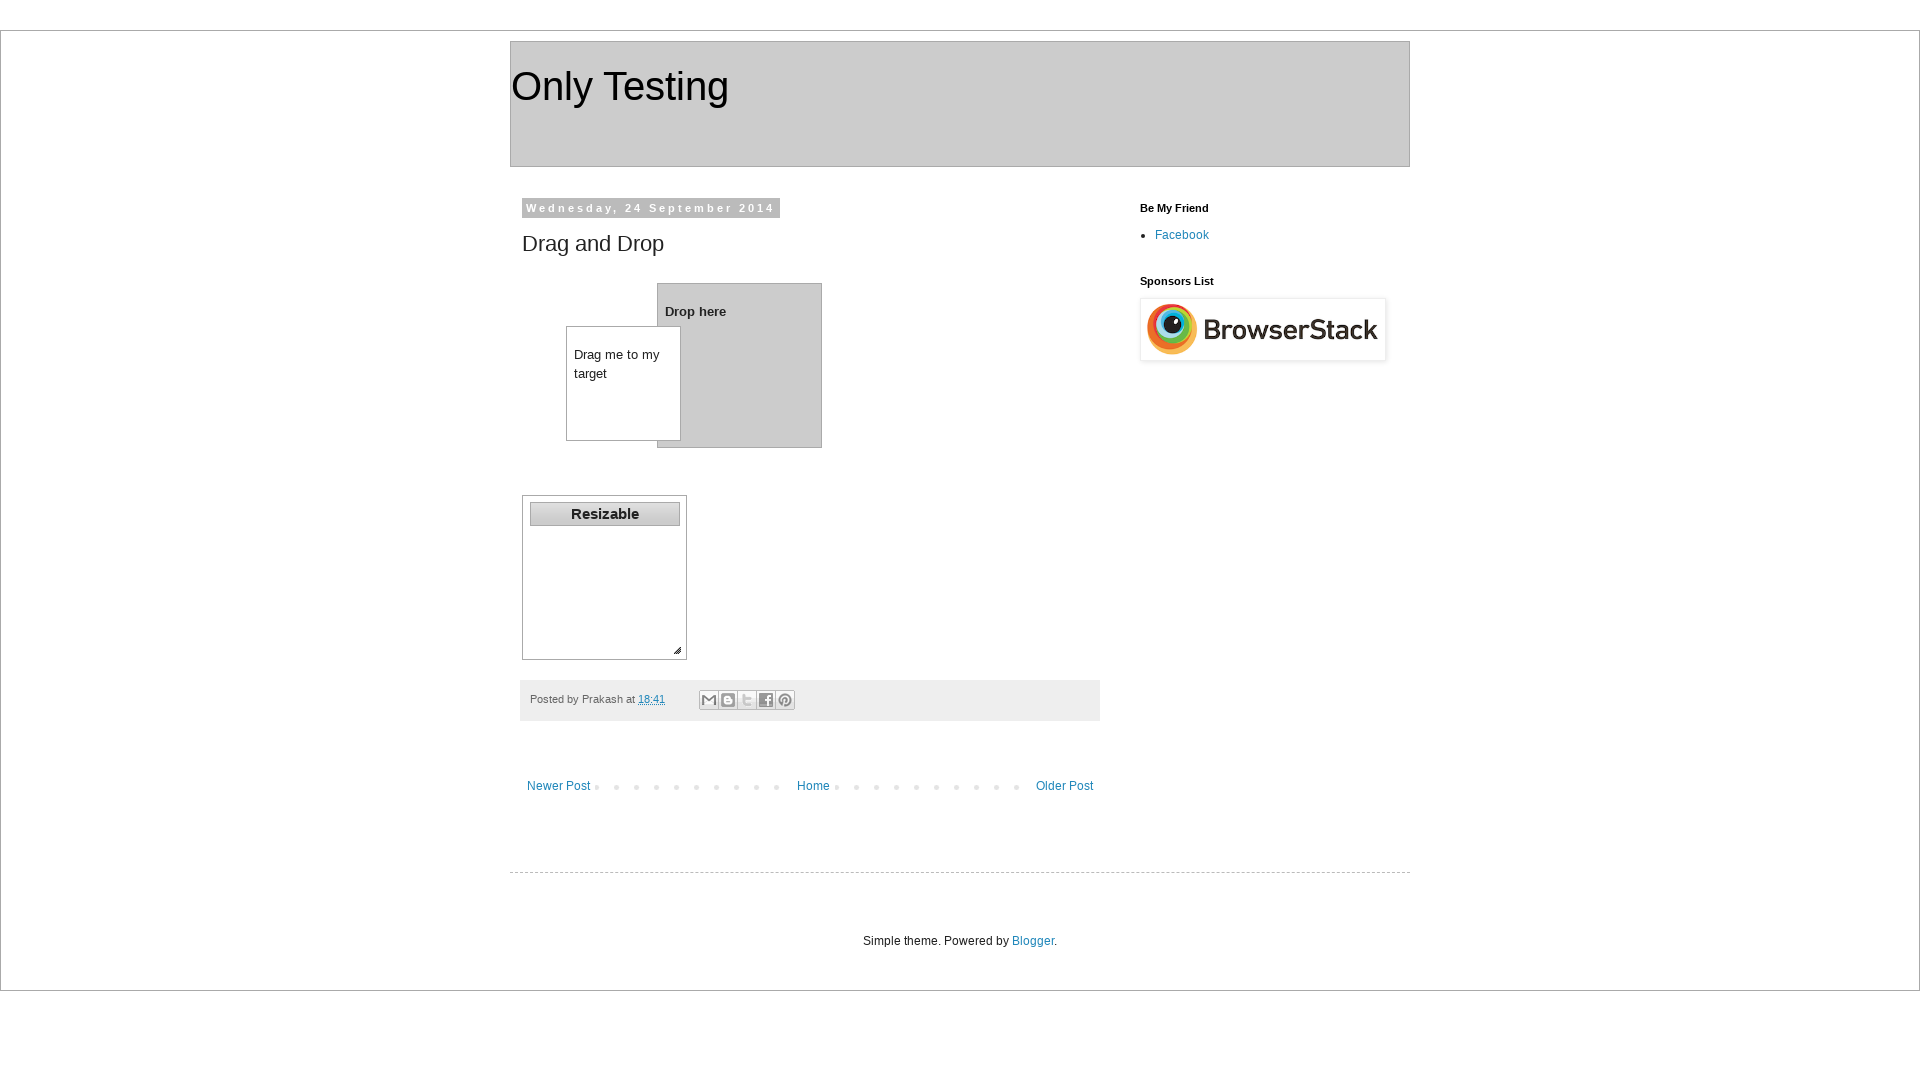